Tests interaction with an entry ad modal on a practice website by clicking the close button on the modal popup

Starting URL: http://the-internet.herokuapp.com/entry_ad

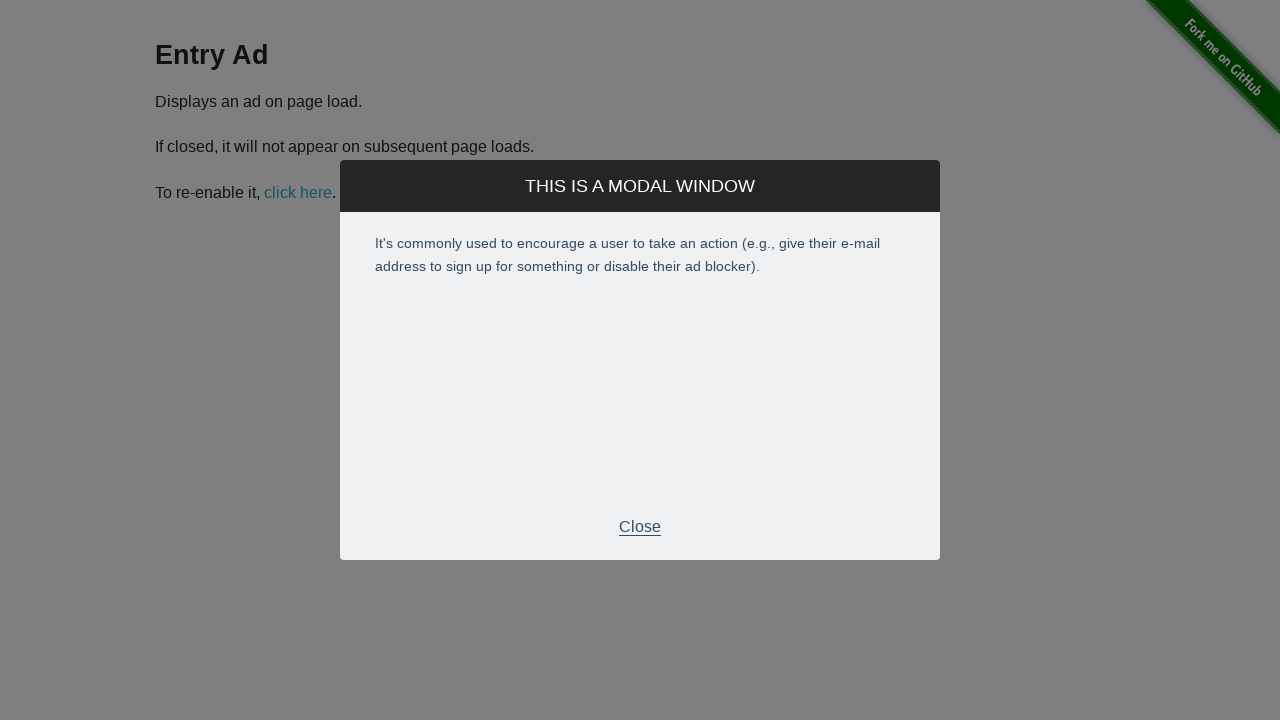

Entry ad modal appeared on the page
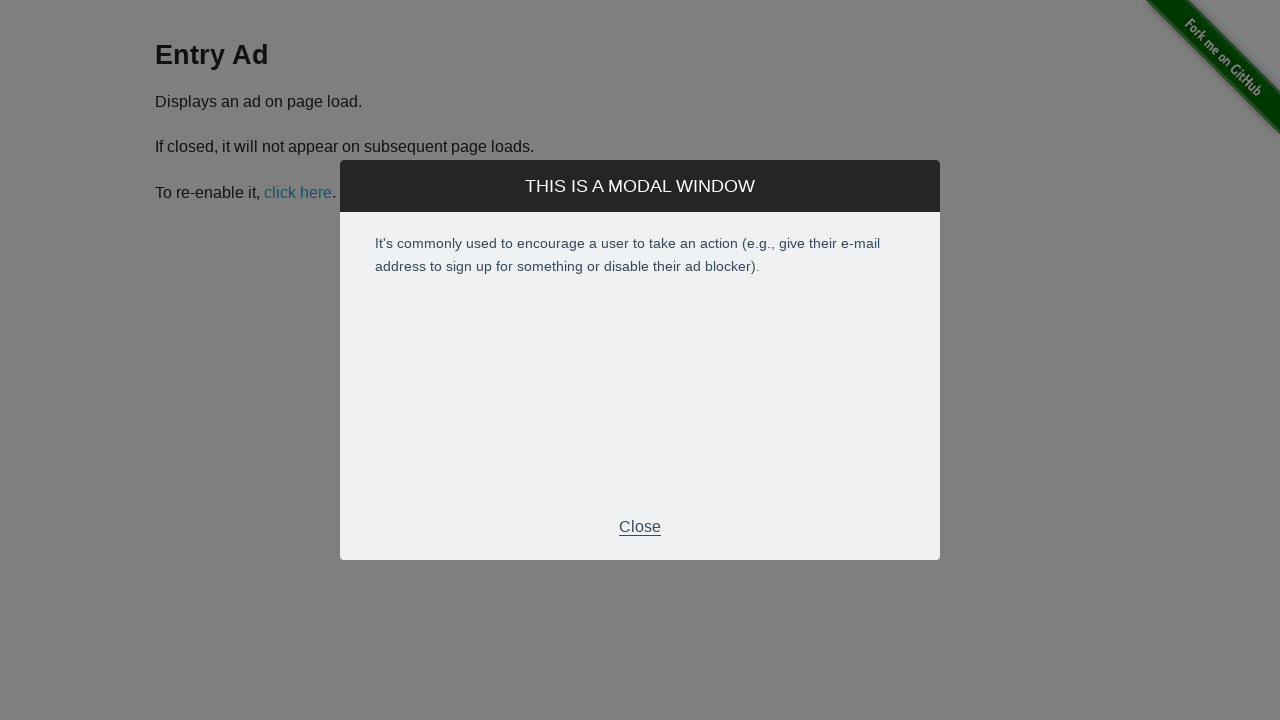

Clicked the close button on the entry ad modal at (640, 527) on xpath=//*[@id="modal"]/div[2]/div[3]/p
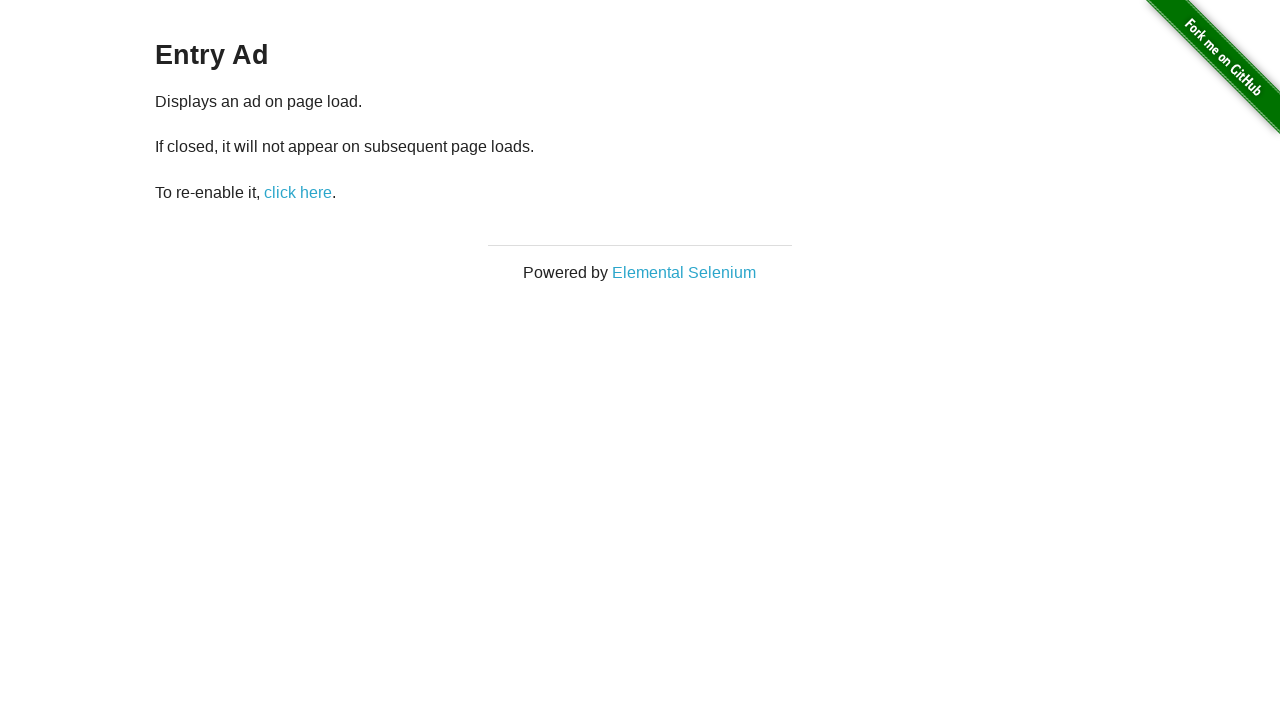

Entry ad modal closed successfully
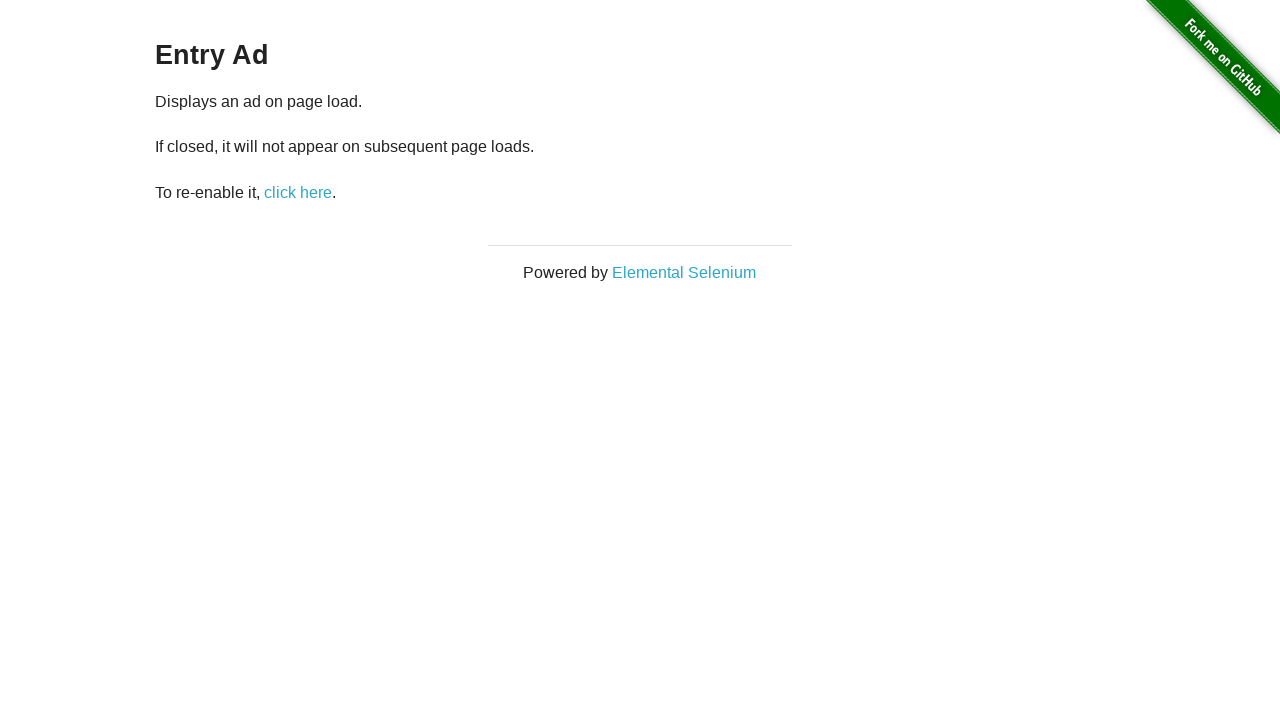

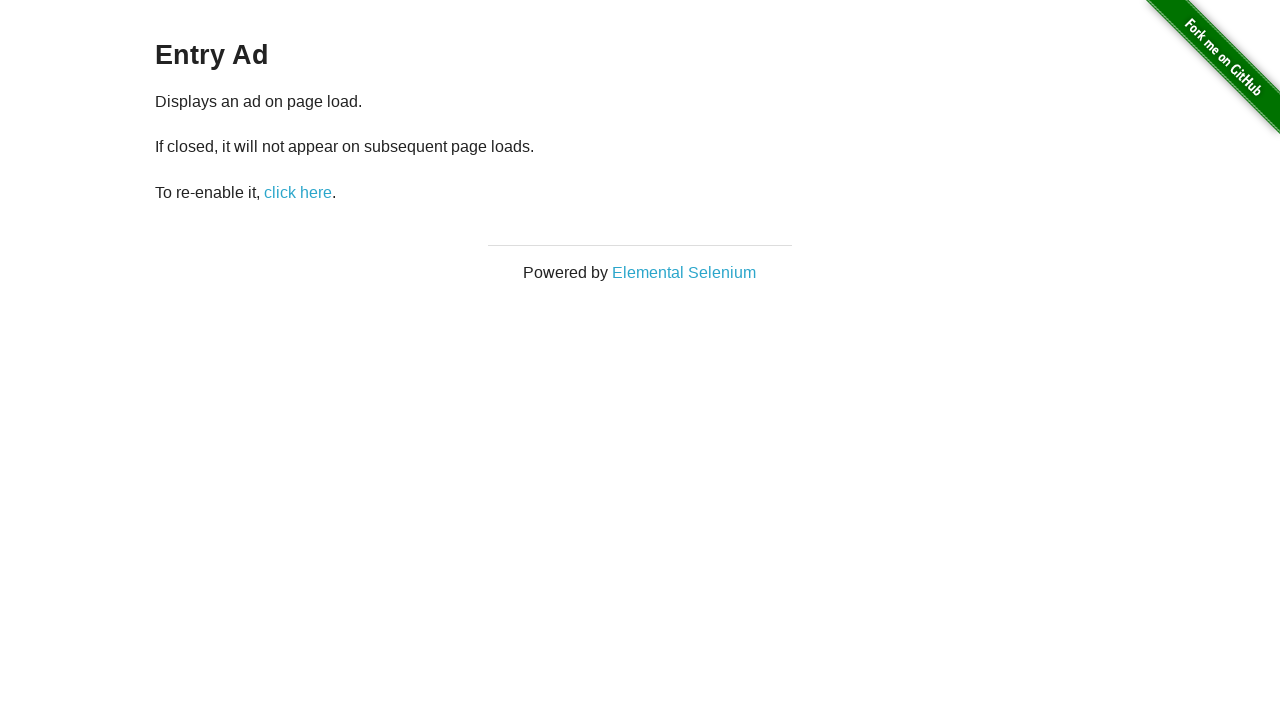